Tests dynamic content loading by clicking a button and waiting for a paragraph element to appear with specific text

Starting URL: https://testeroprogramowania.github.io/selenium/wait2.html

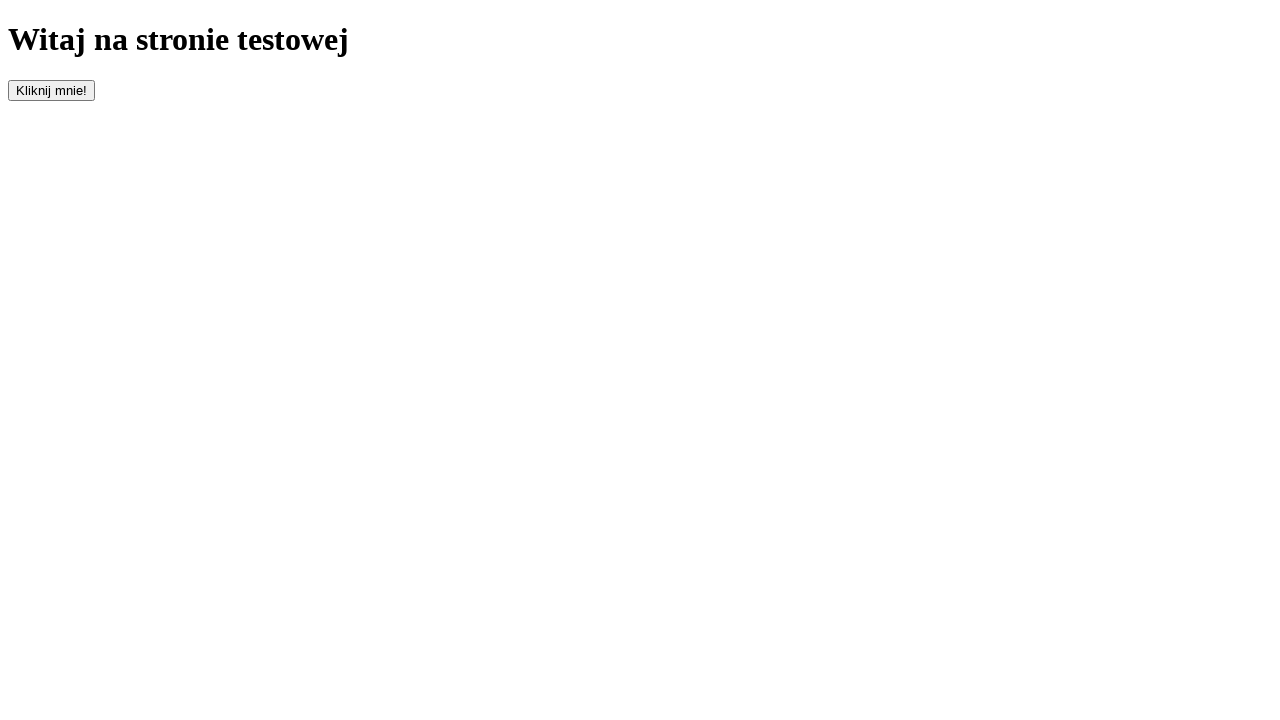

Clicked button with id 'clickOnMe' to trigger dynamic content loading at (52, 90) on #clickOnMe
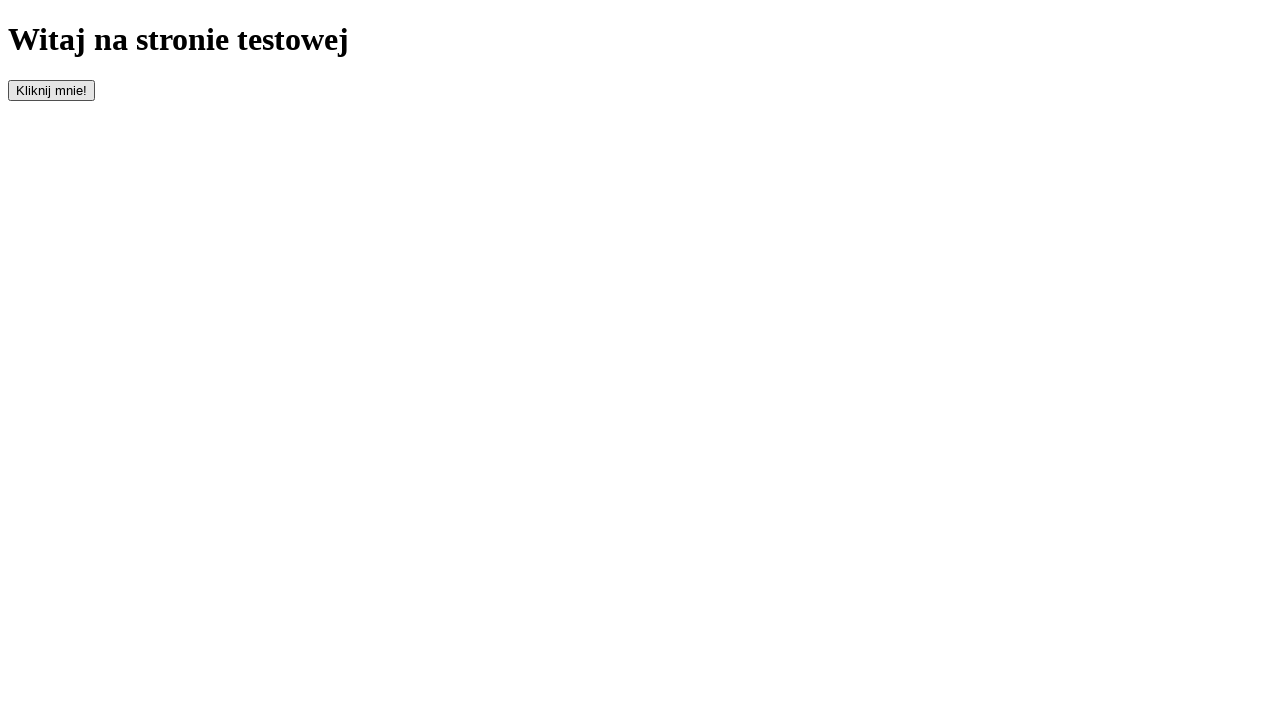

Waited for paragraph element to appear
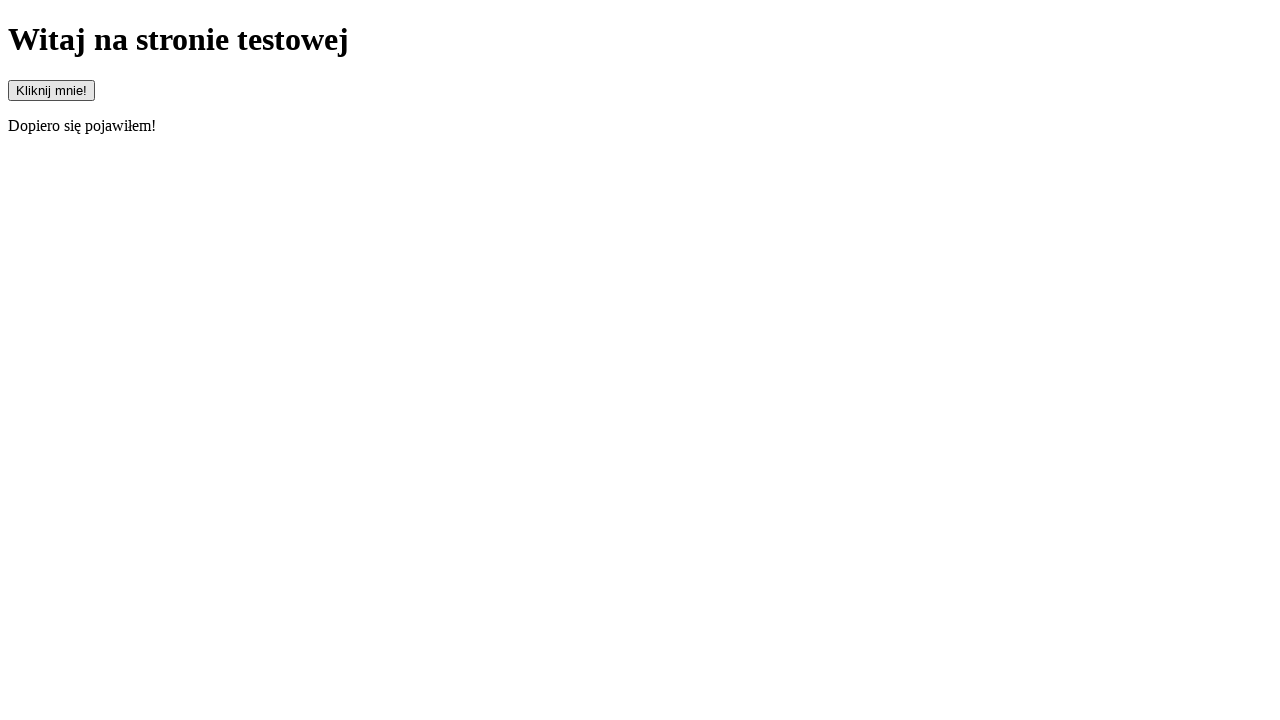

Located paragraph element
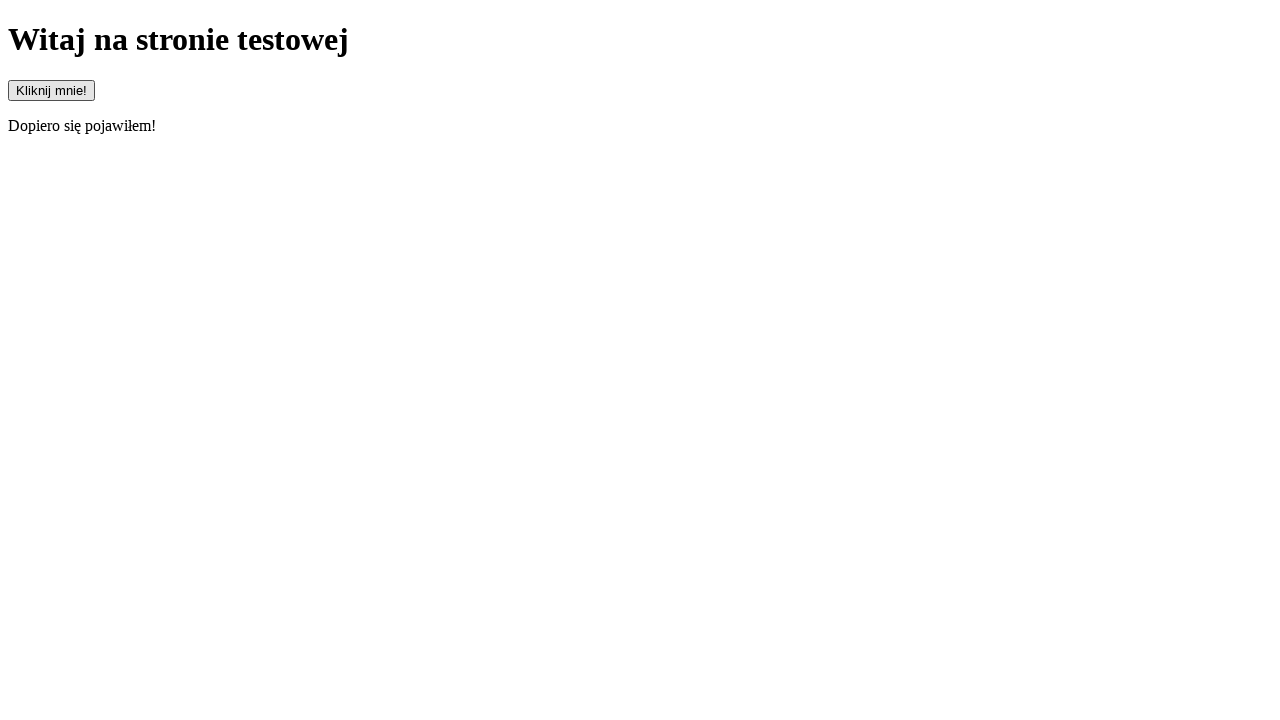

Verified paragraph text content equals 'Dopiero się pojawiłem!'
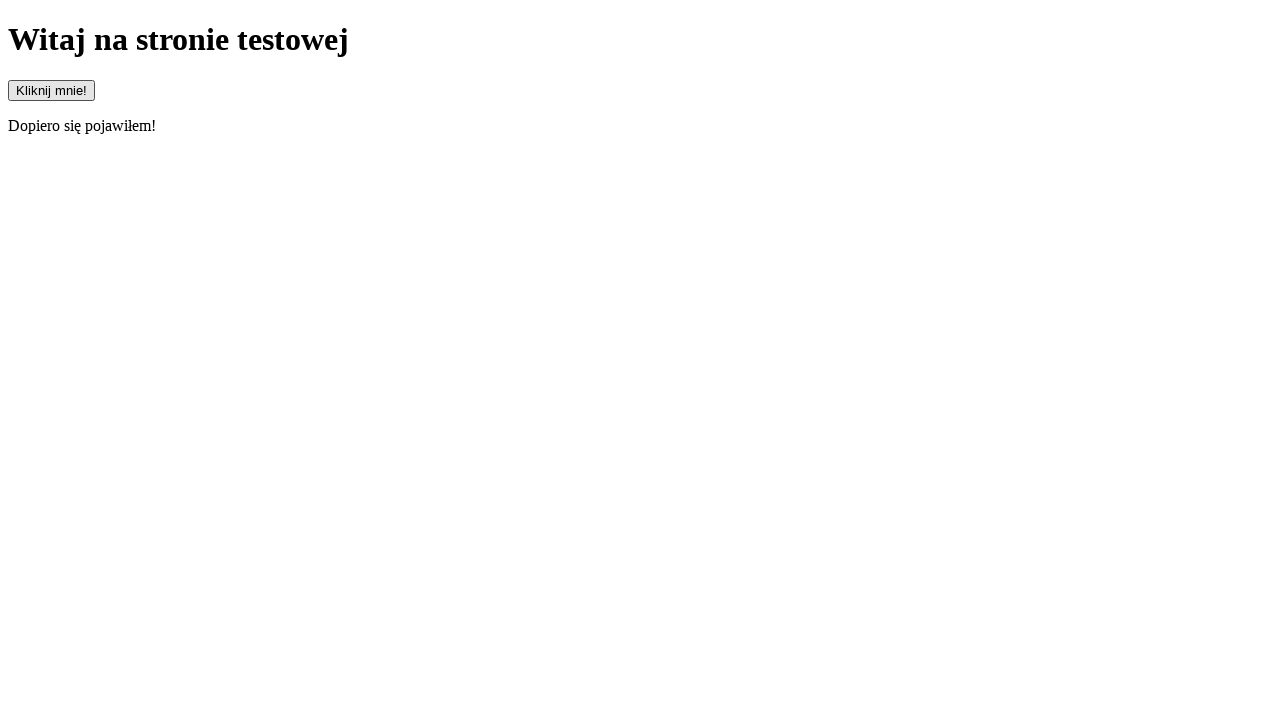

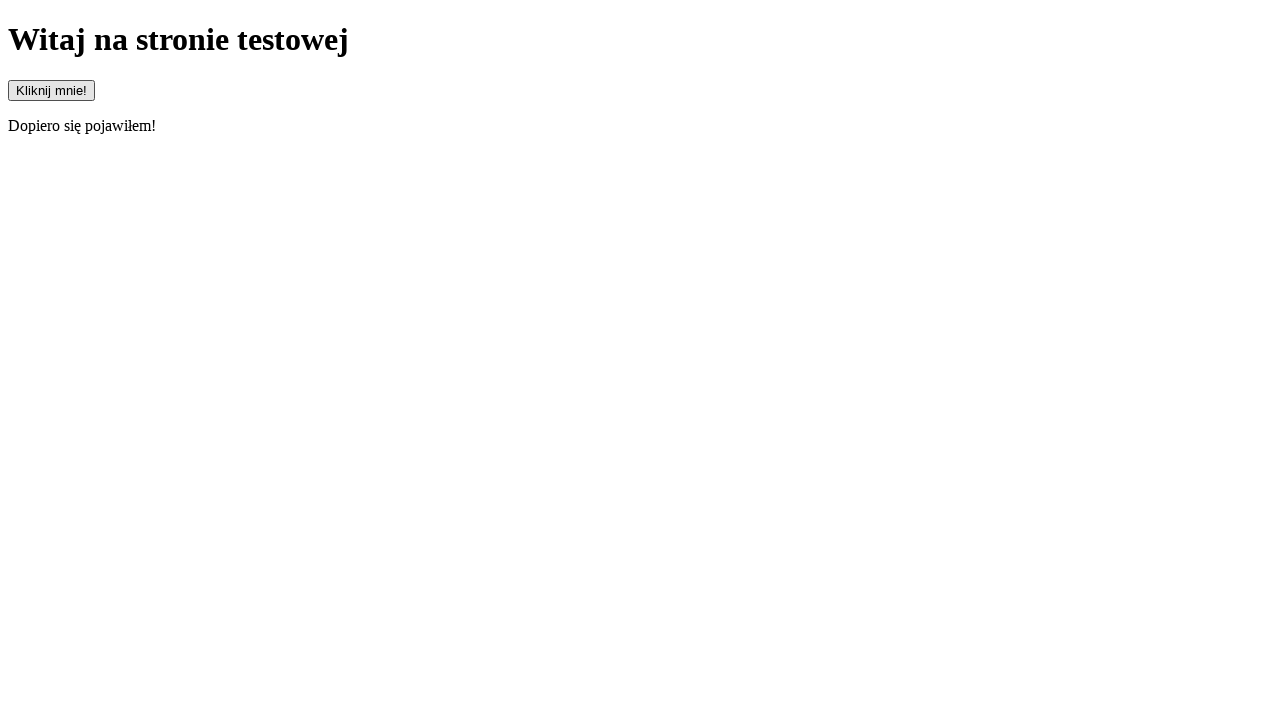